Tests clicking a button with a dynamic ID multiple times on the UI Testing Playground site to verify the button can be located by its class attribute regardless of changing ID.

Starting URL: http://uitestingplayground.com/dynamicid

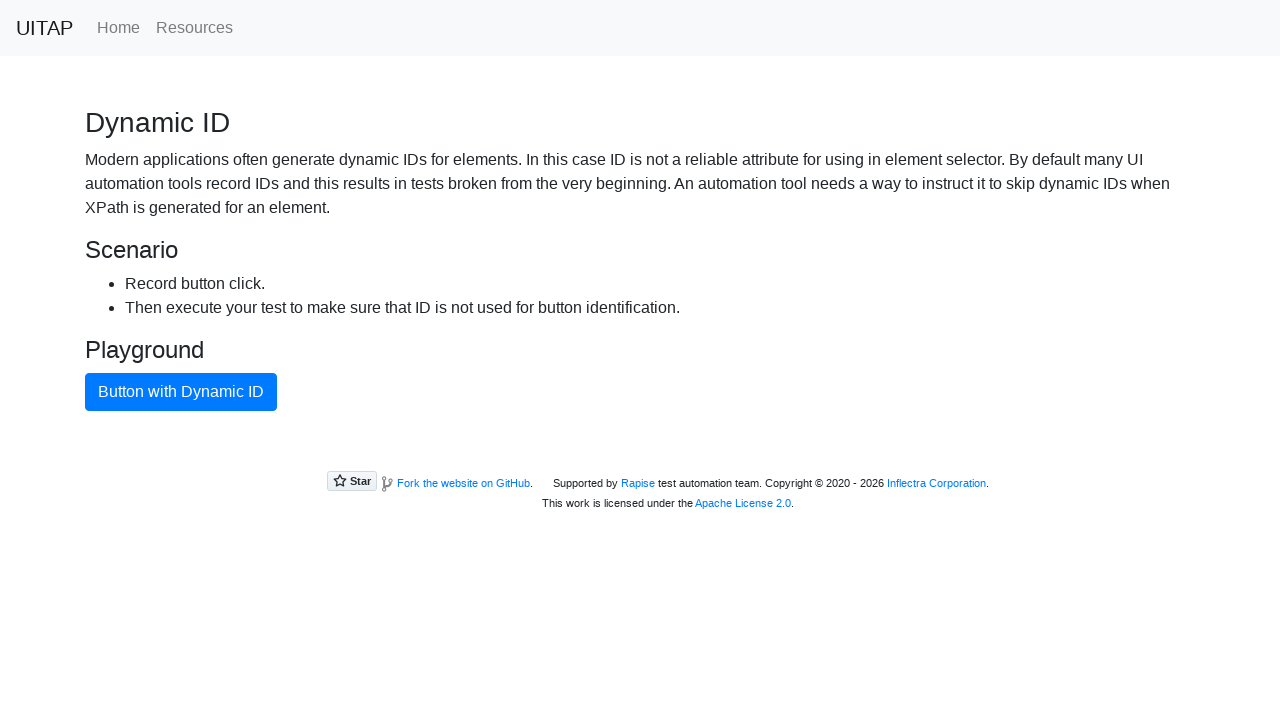

Navigated to UI Testing Playground dynamic ID page
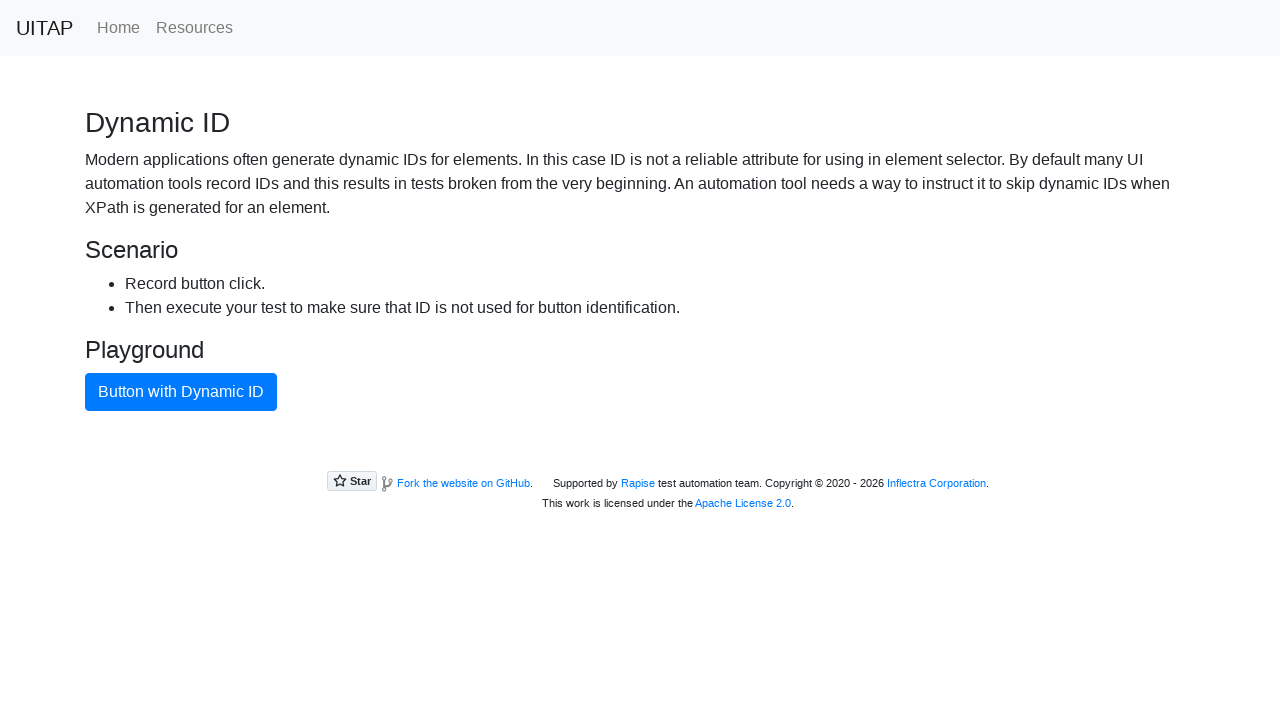

Clicked button with dynamic ID (attempt 1) at (181, 392) on button.btn.btn-primary
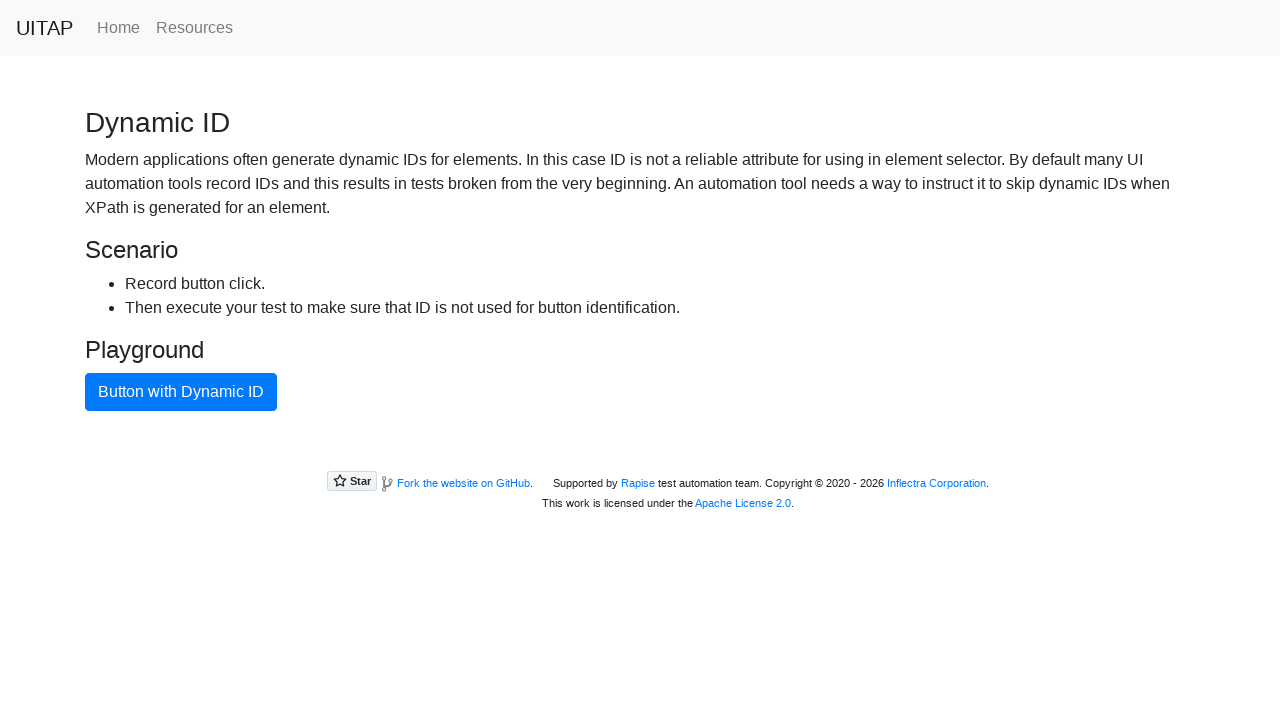

Waited 1 second between button clicks
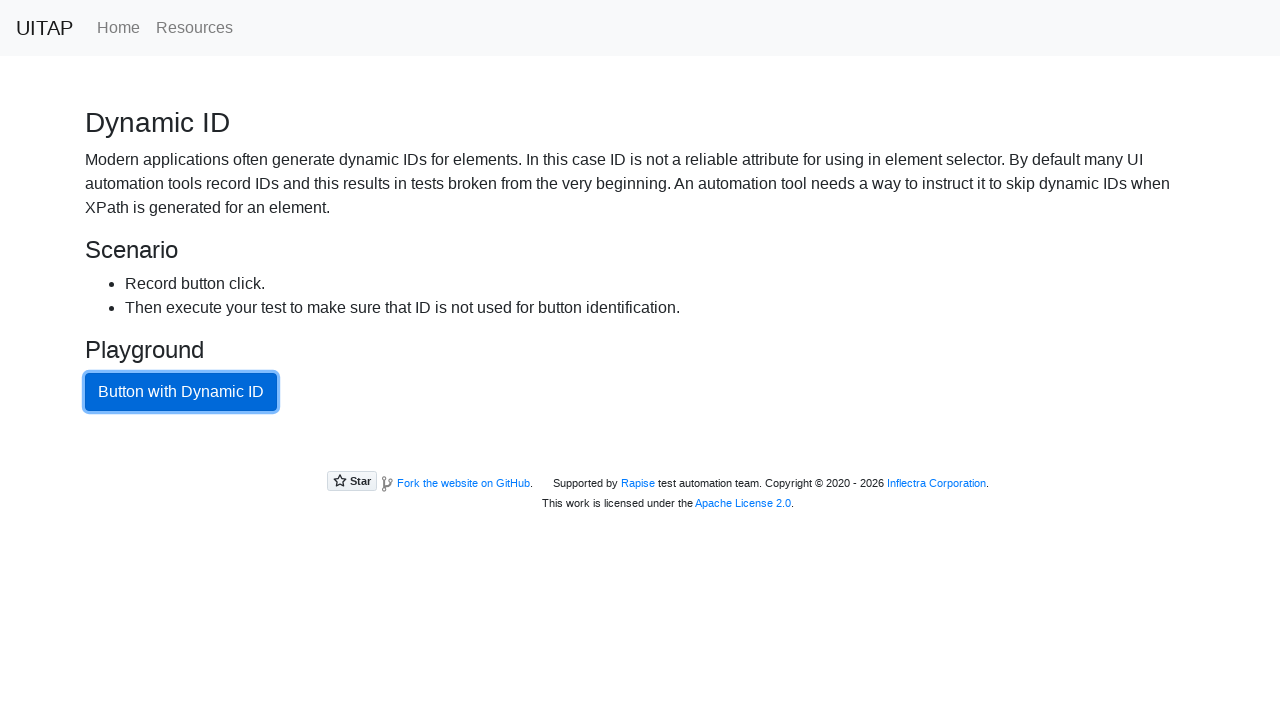

Clicked button with dynamic ID (attempt 2) at (181, 392) on button.btn.btn-primary
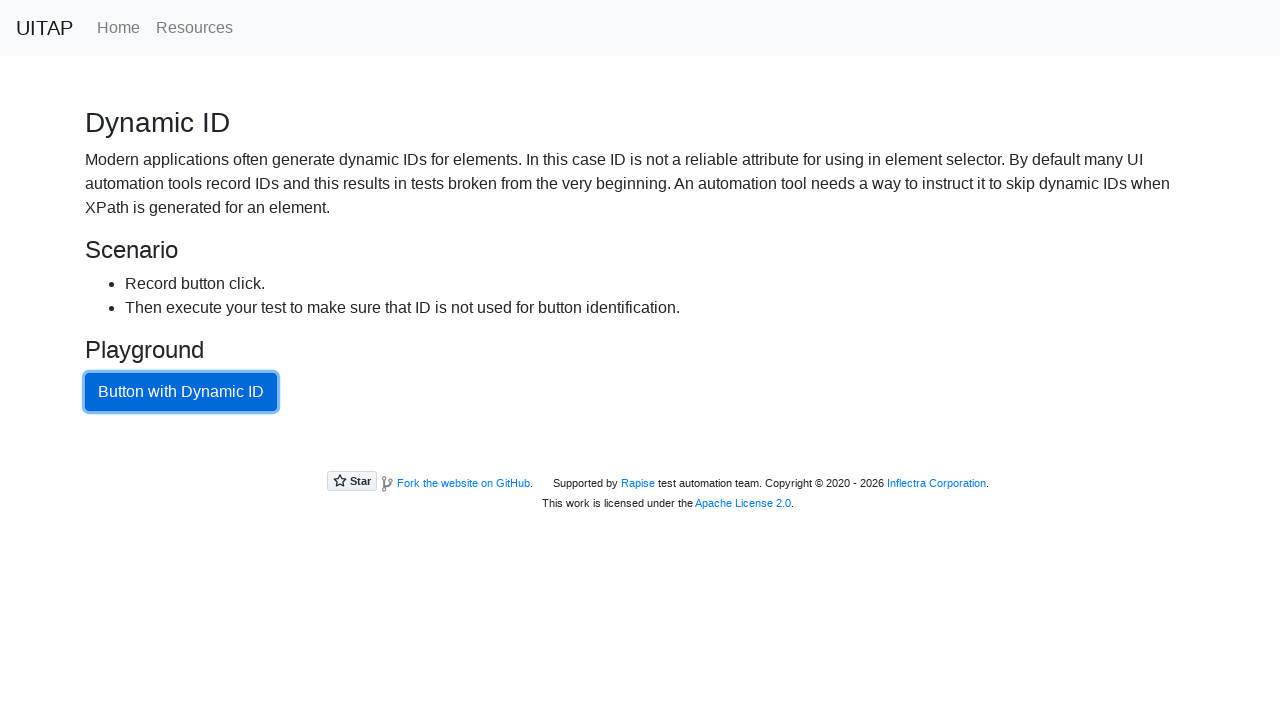

Waited 1 second between button clicks
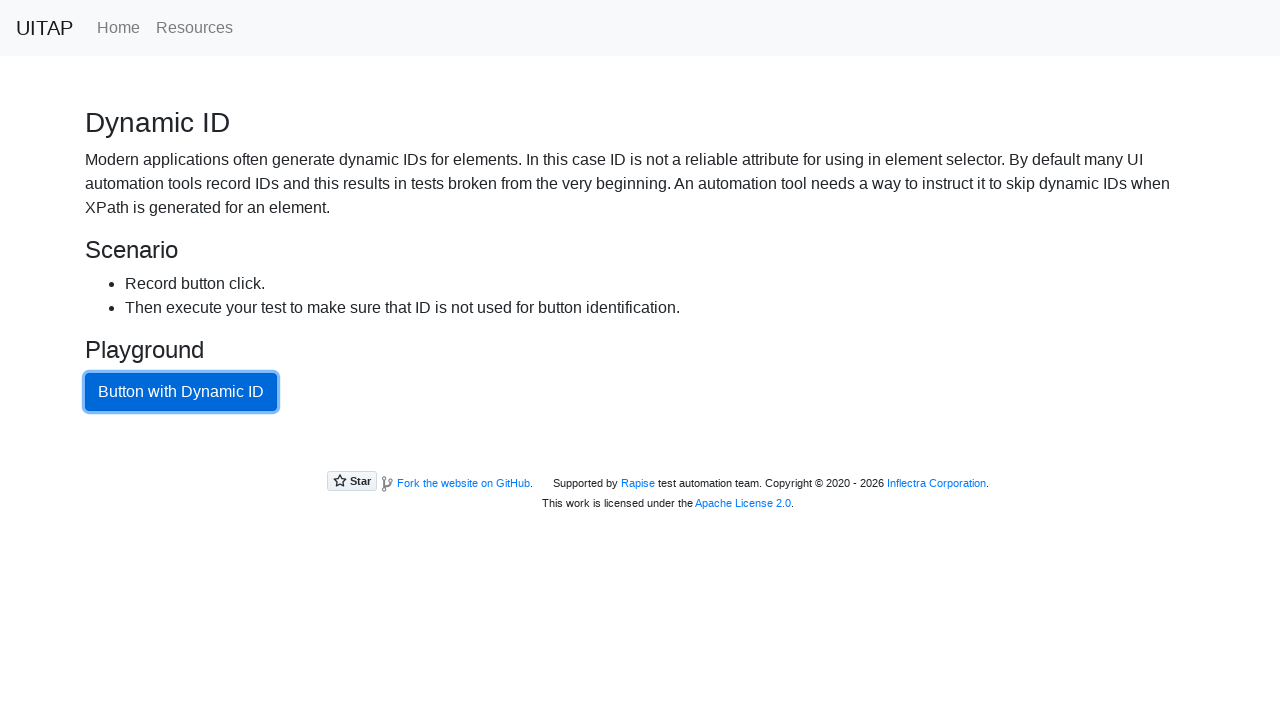

Clicked button with dynamic ID (attempt 3) at (181, 392) on button.btn.btn-primary
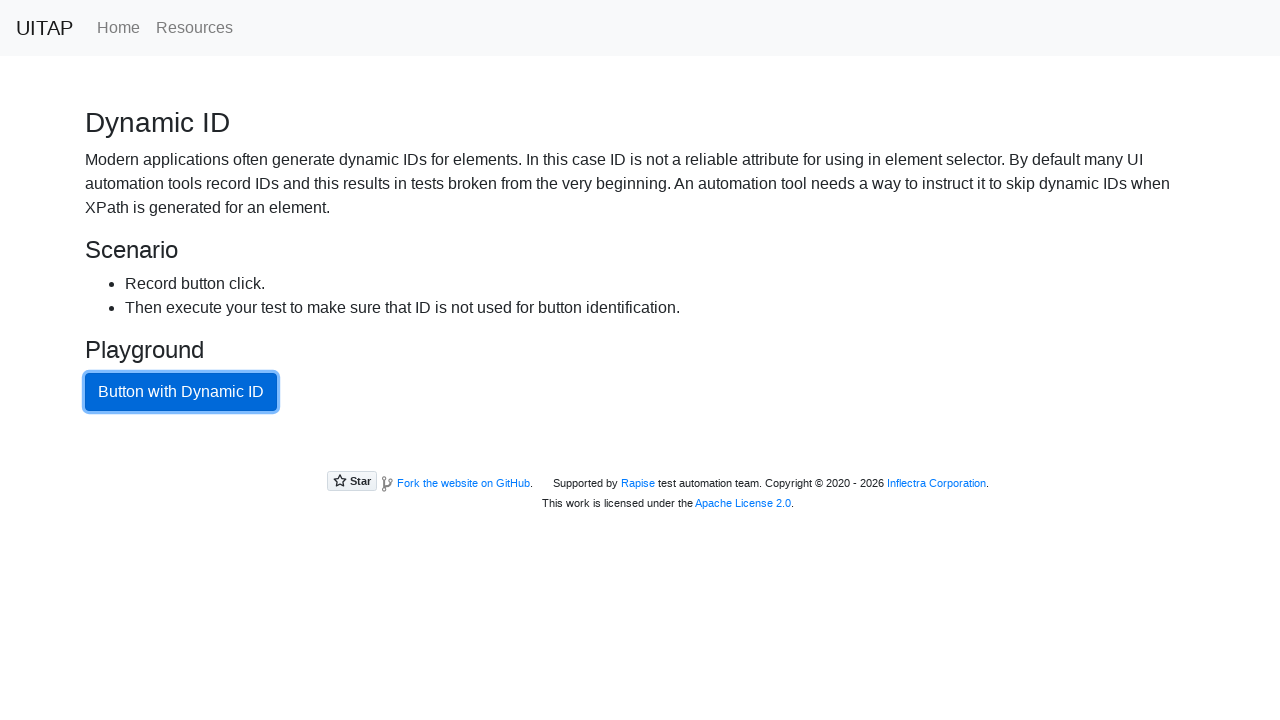

Waited 1 second between button clicks
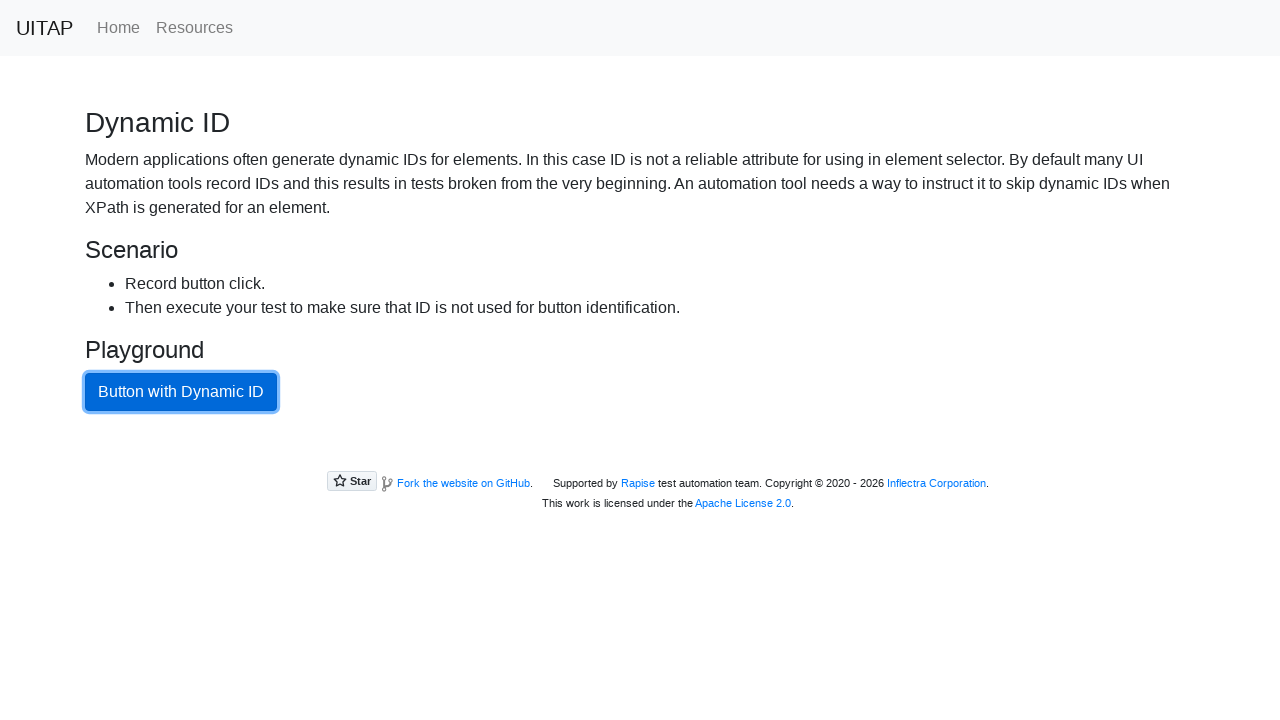

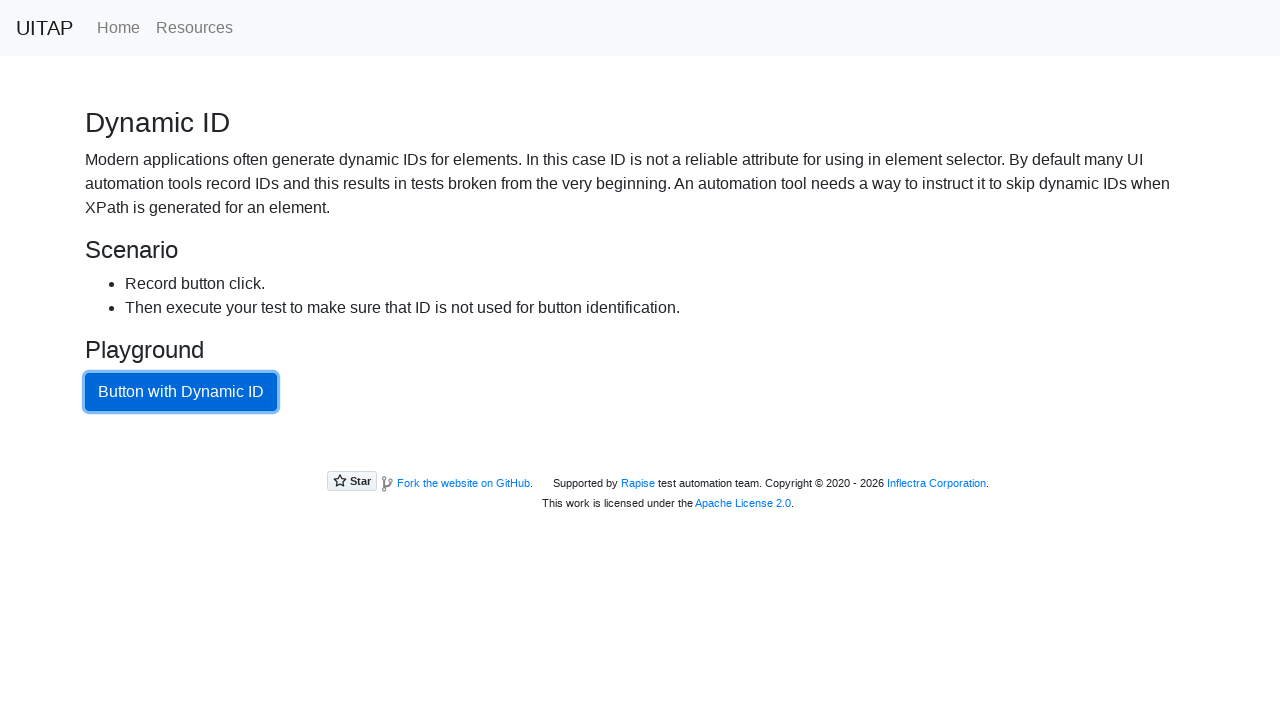